Navigates to a YouTube video page and performs window management operations

Starting URL: https://www.youtube.com/watch?v=gxU1wlBAsig

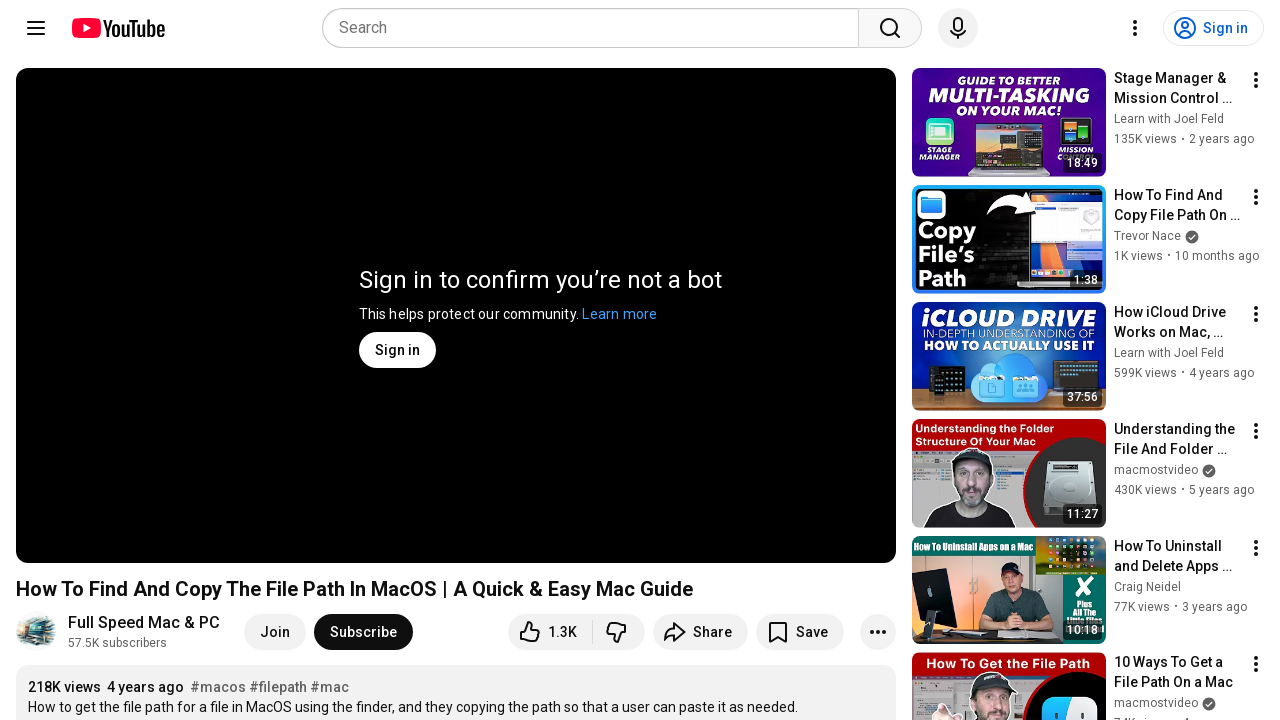

Navigated to YouTube video page (gxU1wlBAsig)
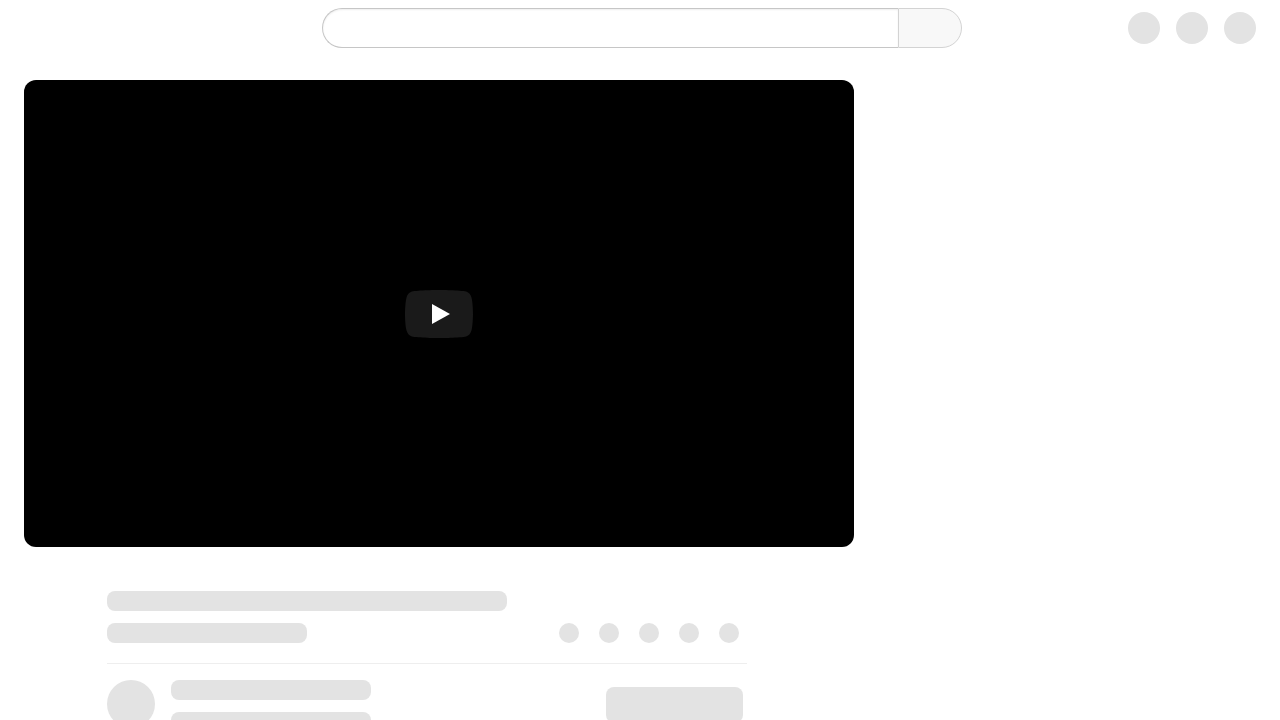

Set viewport size to 1280x720
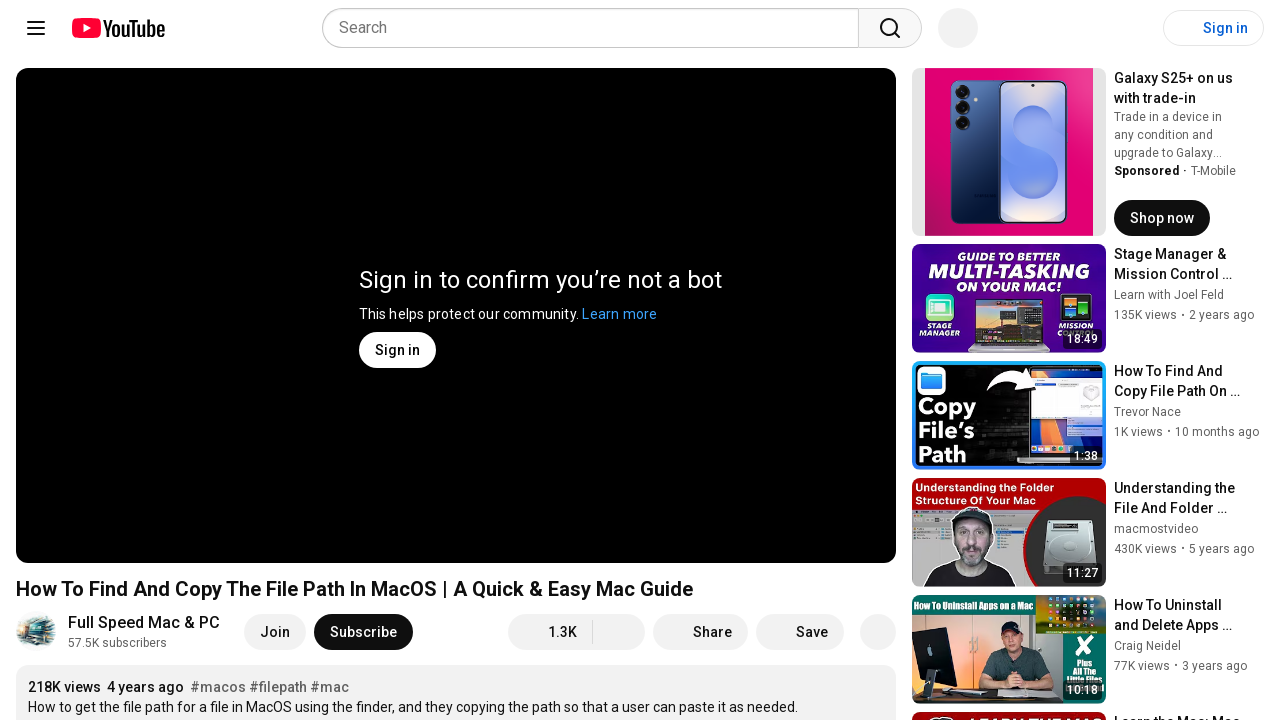

Set viewport size to 1920x1080
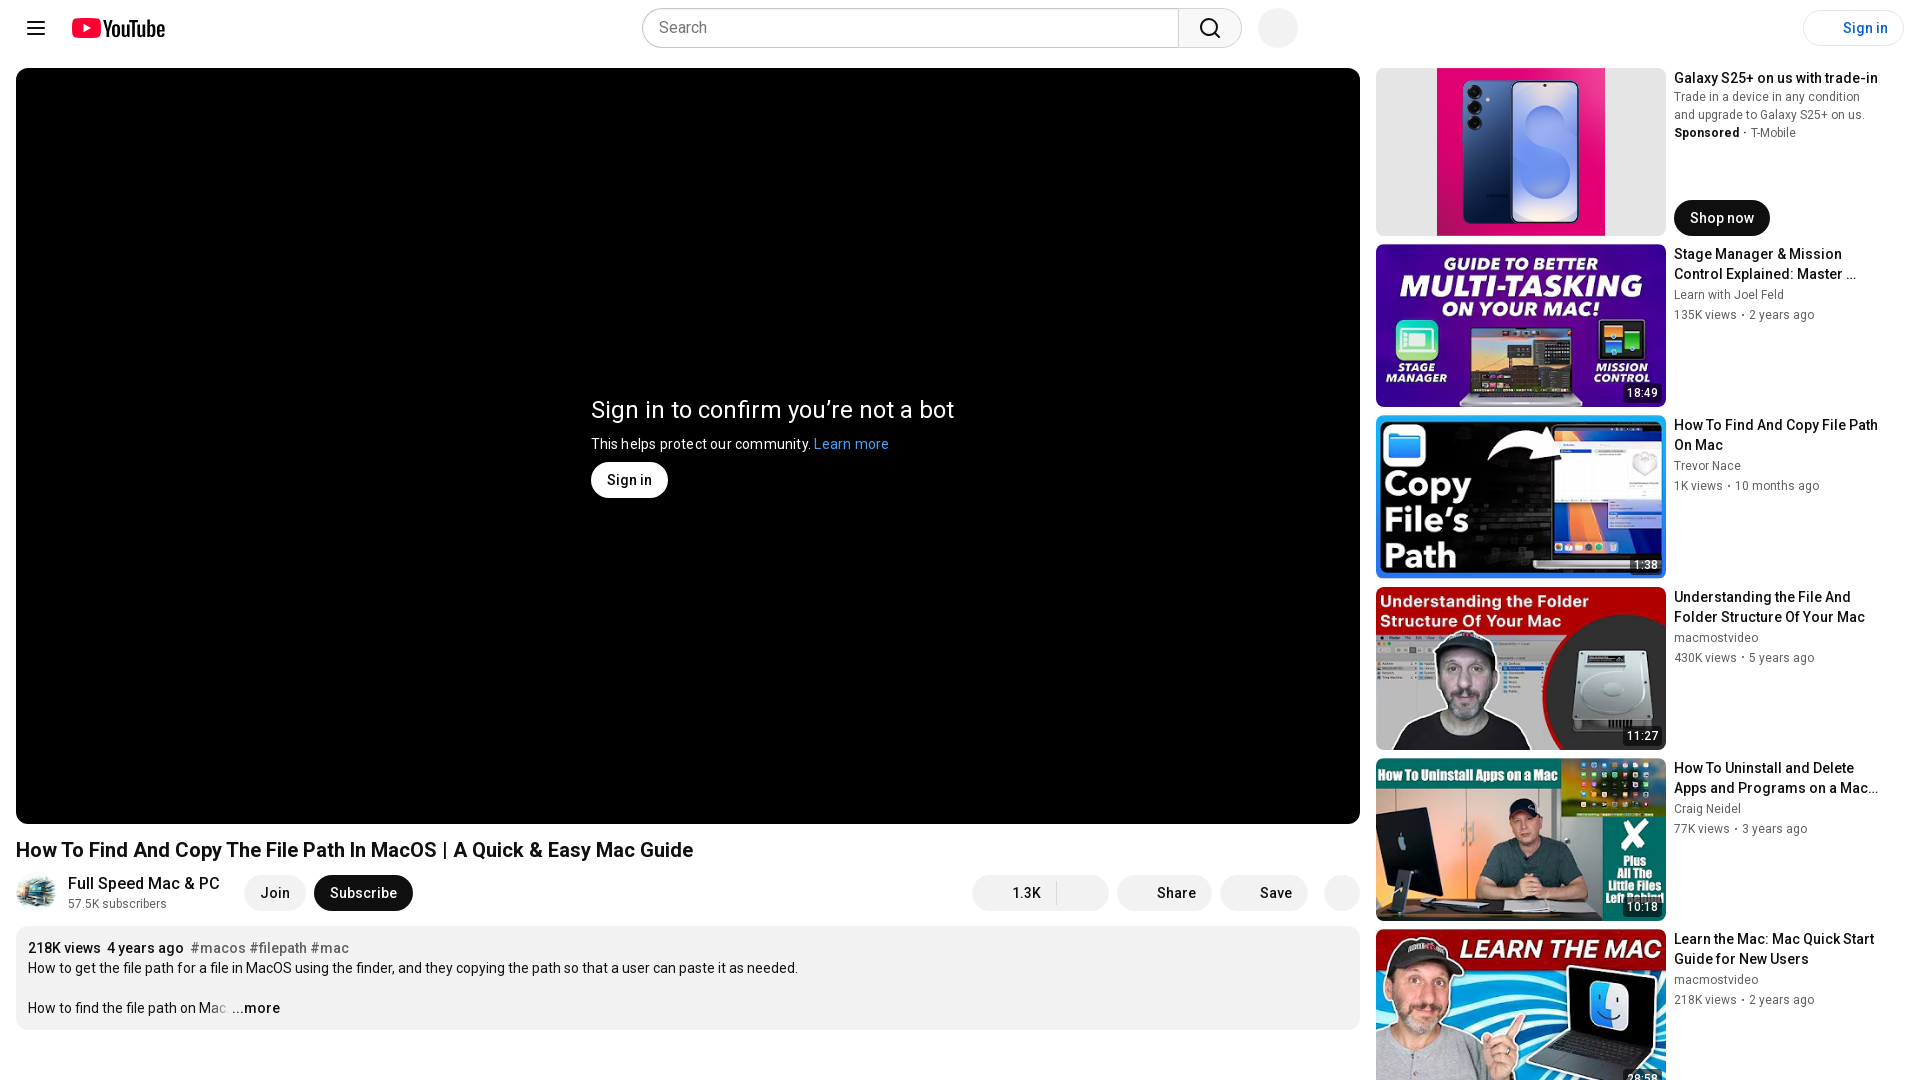

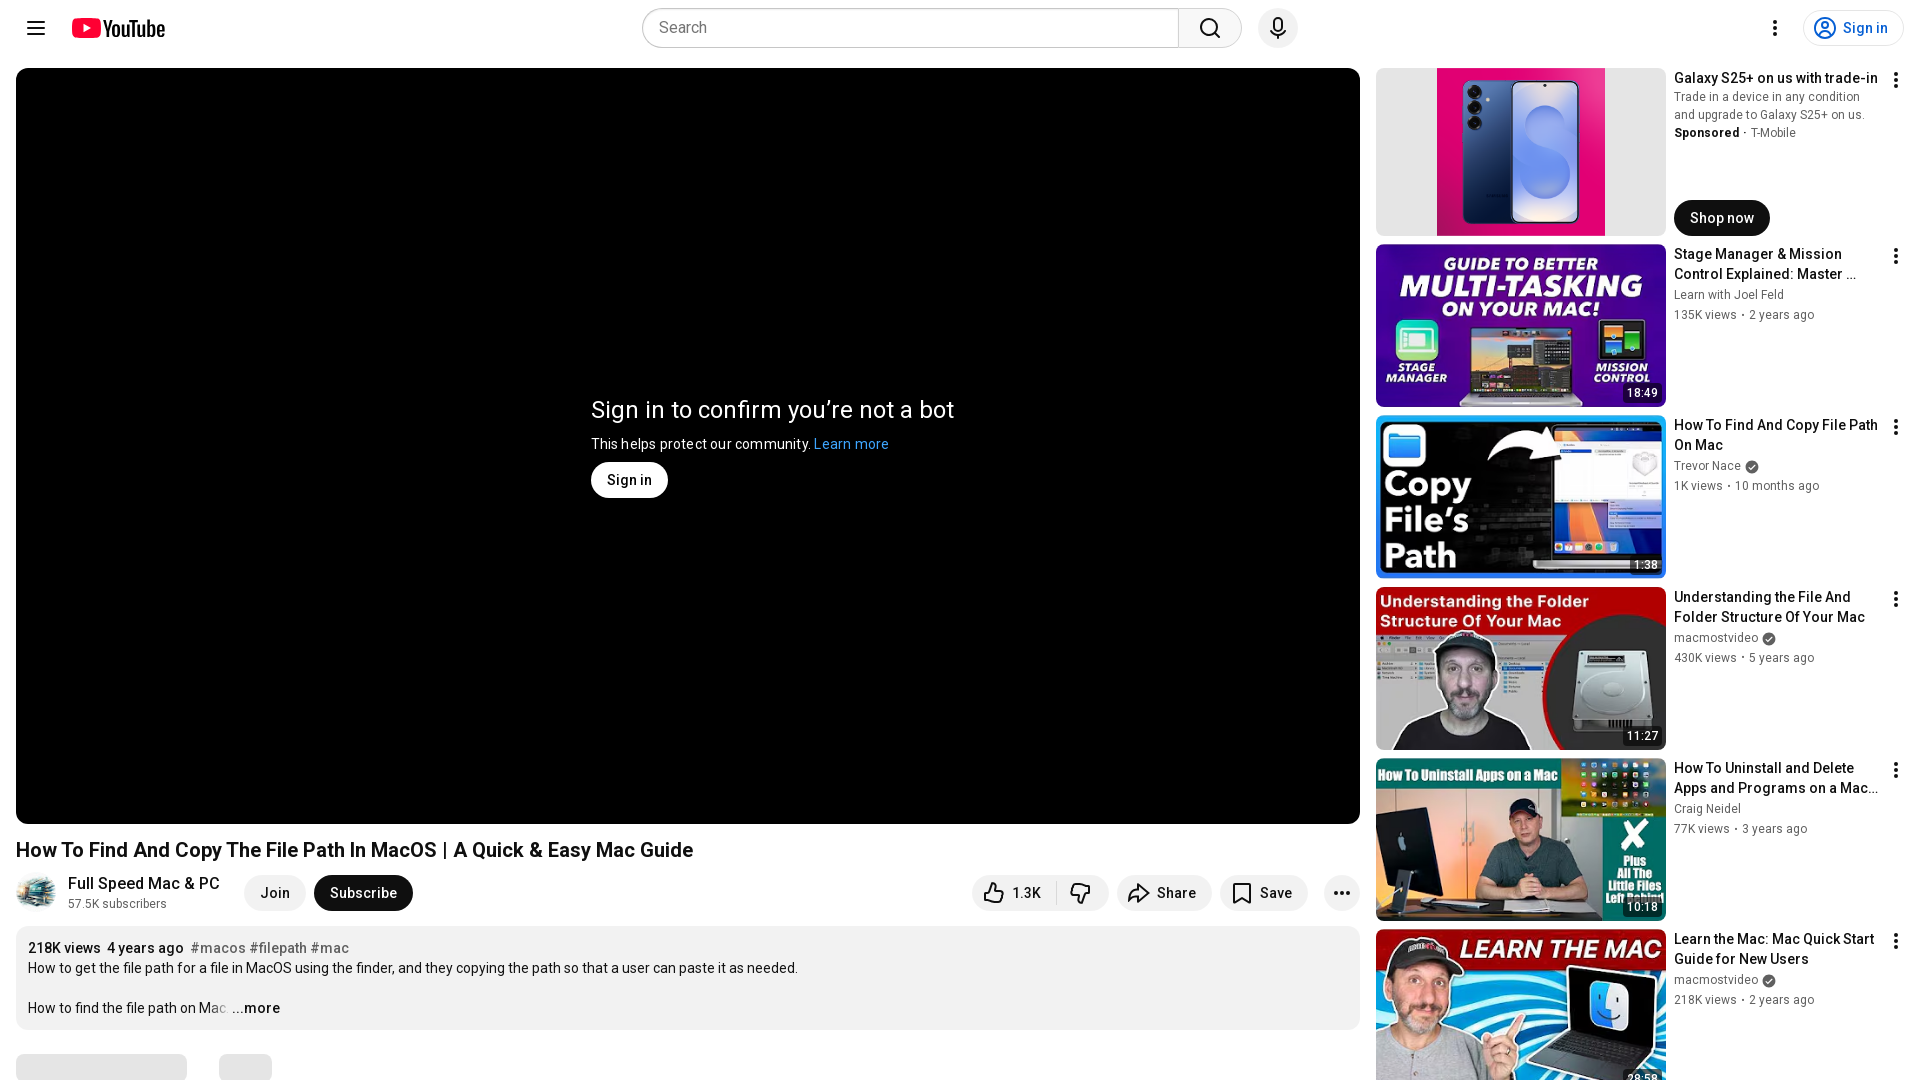